Tests geolocation functionality with permission allowed by clicking the "Where am I?" button and verifying that latitude information is displayed with a Google Maps link.

Starting URL: https://the-internet.herokuapp.com/geolocation

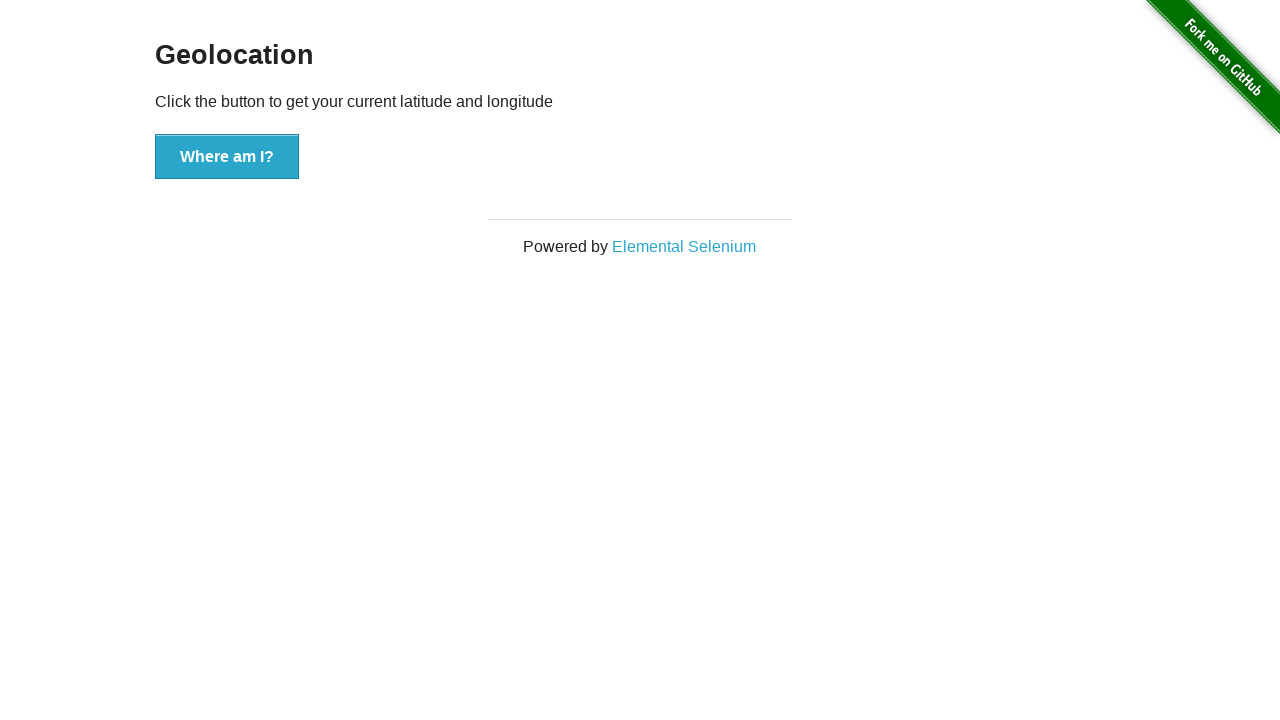

Granted geolocation permission to the browser context
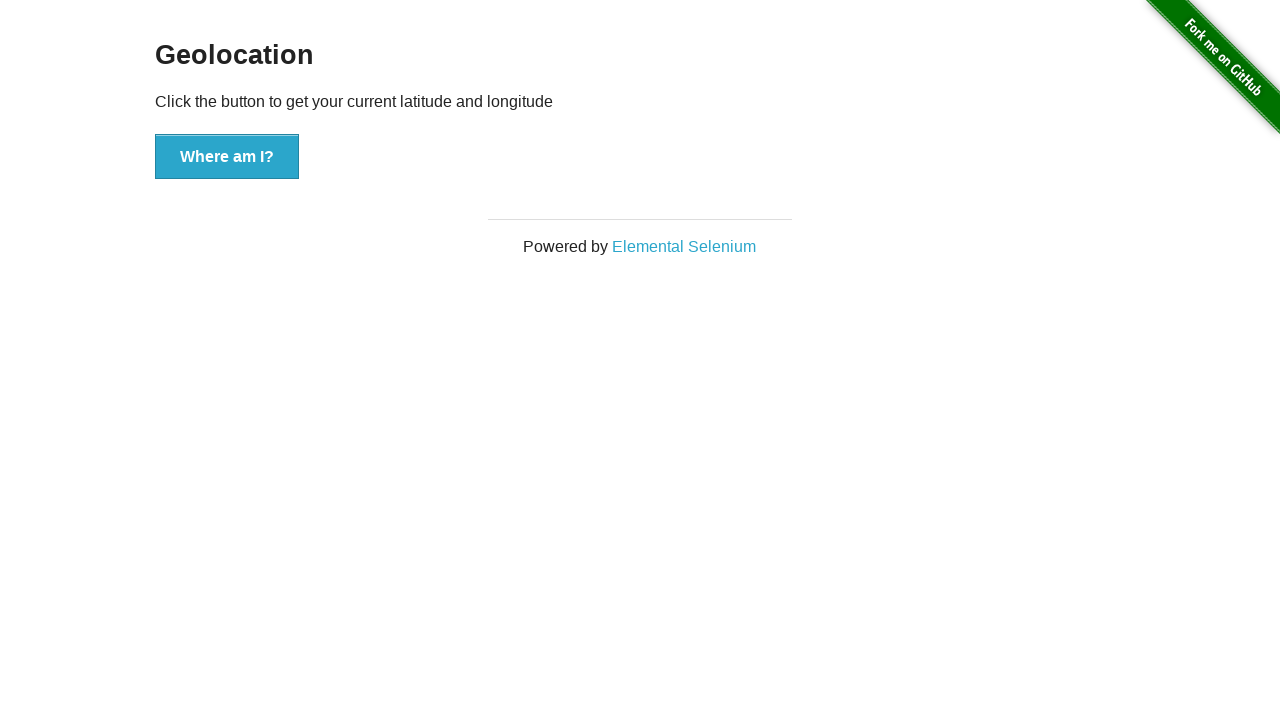

Set mock geolocation to latitude 37.7749, longitude -122.4194 (San Francisco)
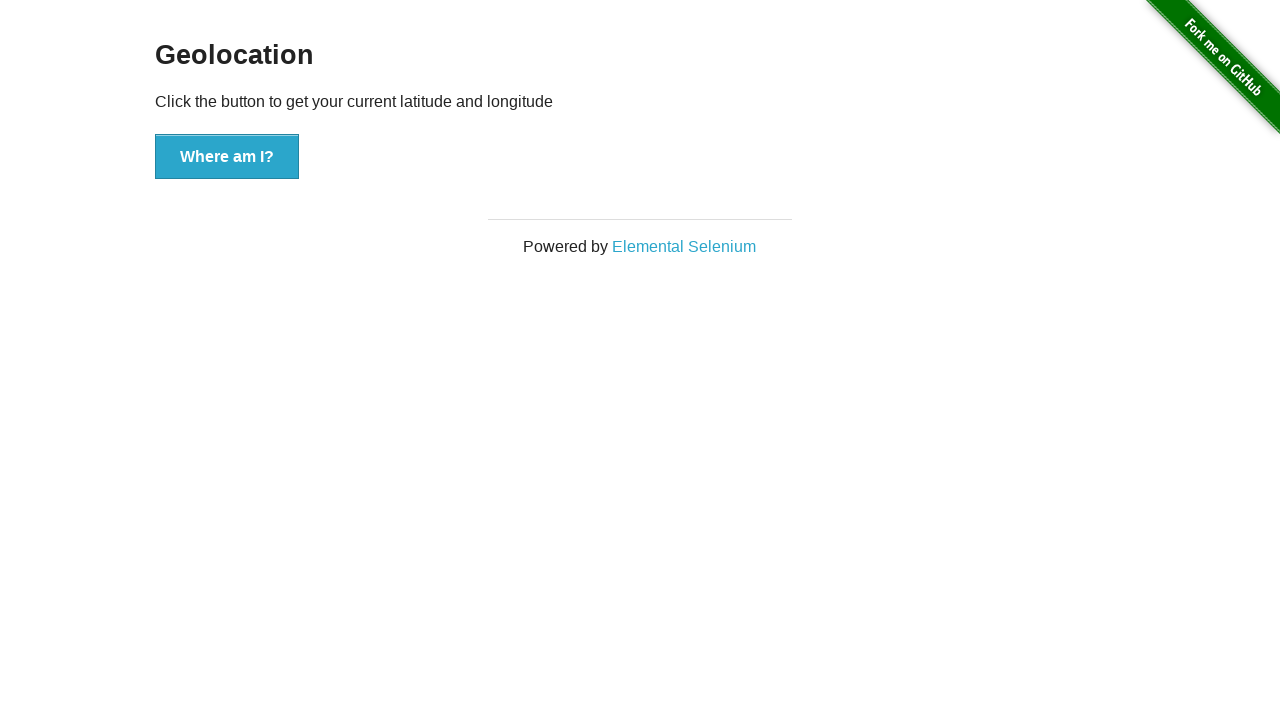

Clicked the 'Where am I?' button at (227, 157) on button
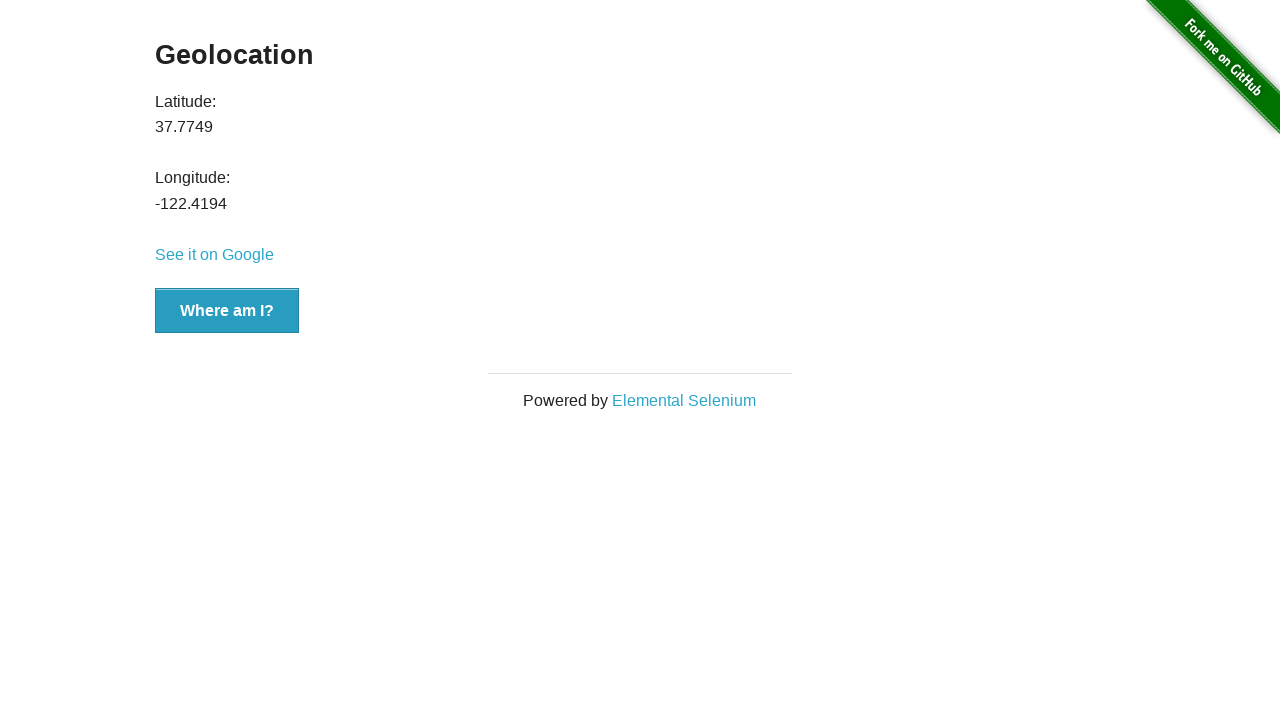

Waited for latitude information to appear on the page
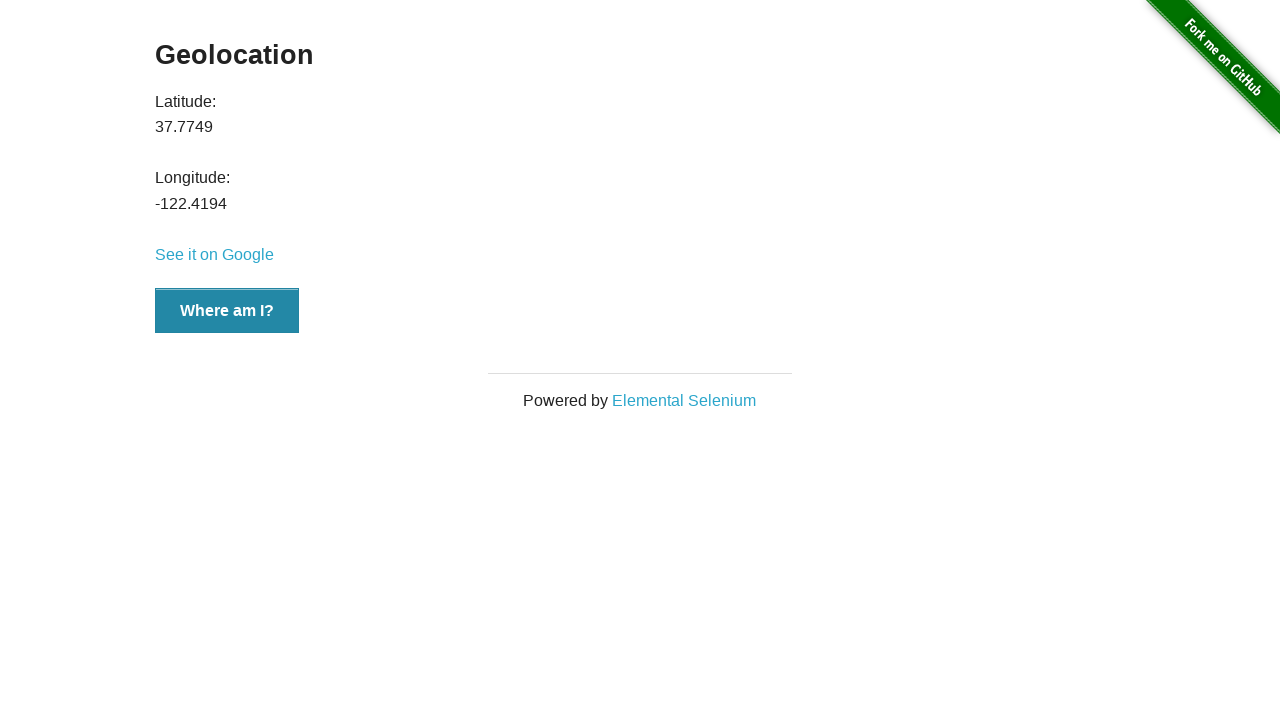

Located the latitude element
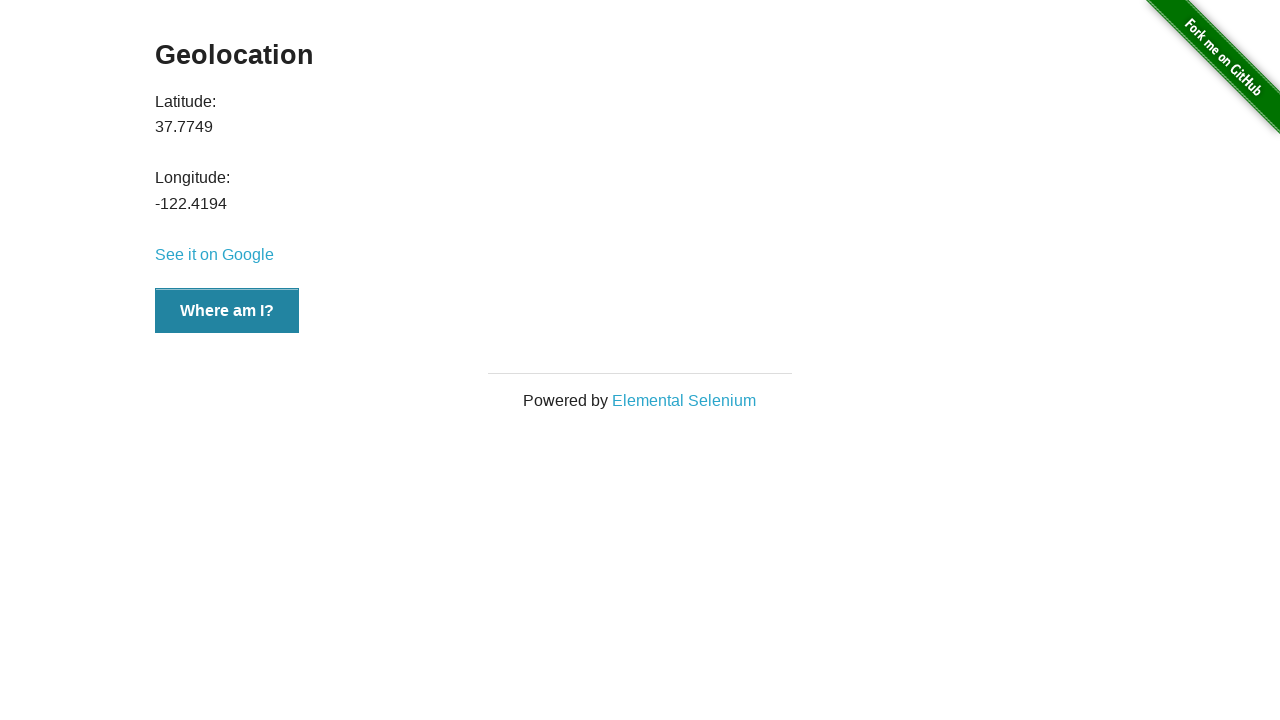

Verified that latitude information is displayed with 'Latitude:' text
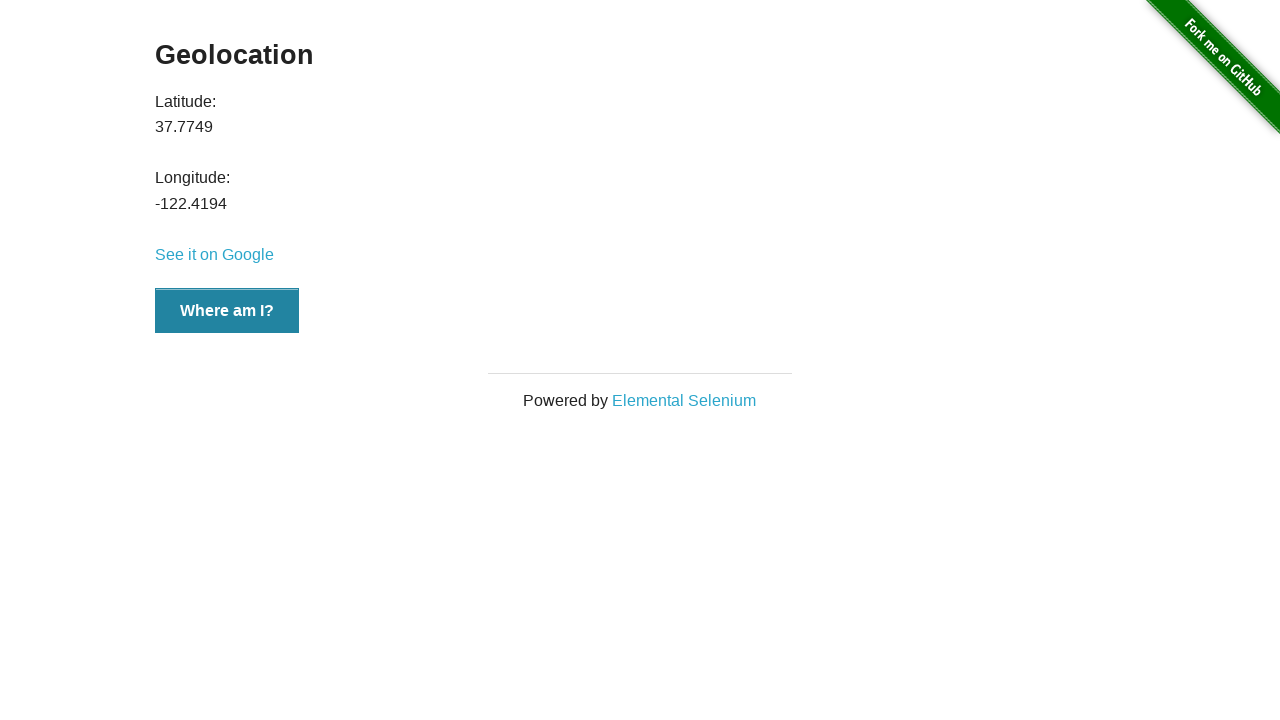

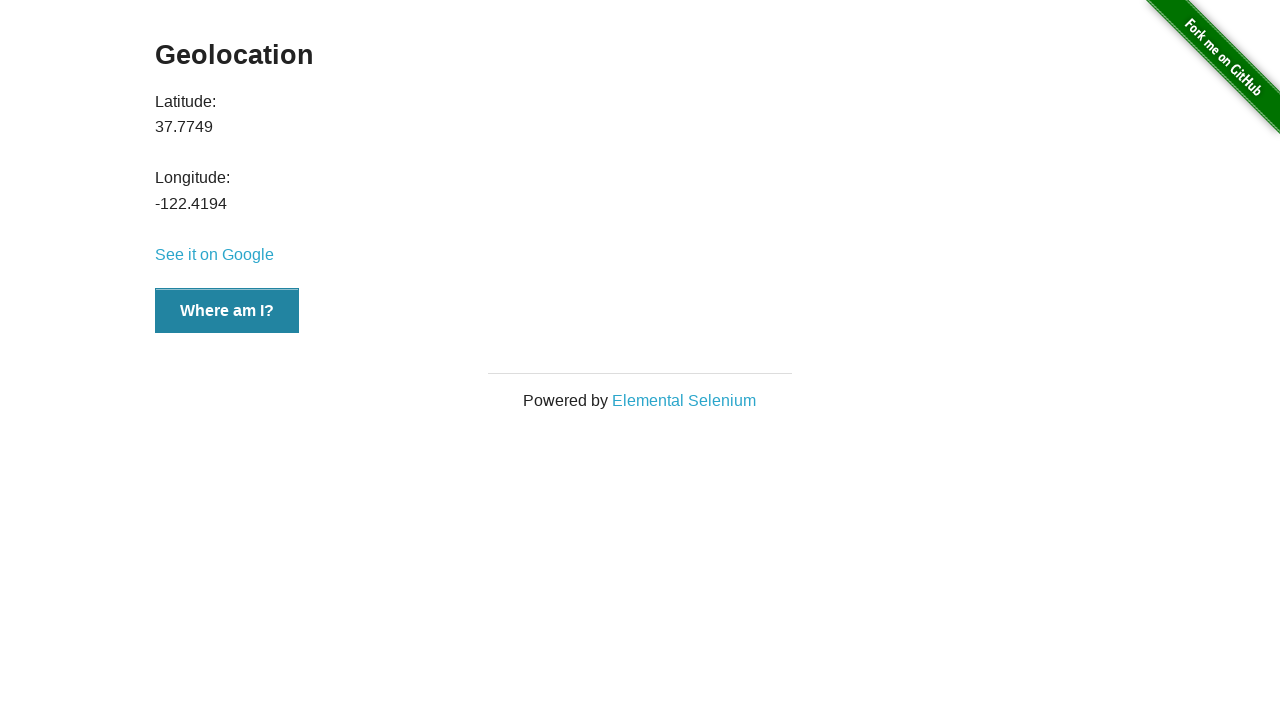